Tests dynamic controls on a page by clicking Enable button, waiting for it to change to Disable, then clicking Disable button

Starting URL: https://the-internet.herokuapp.com/dynamic_controls

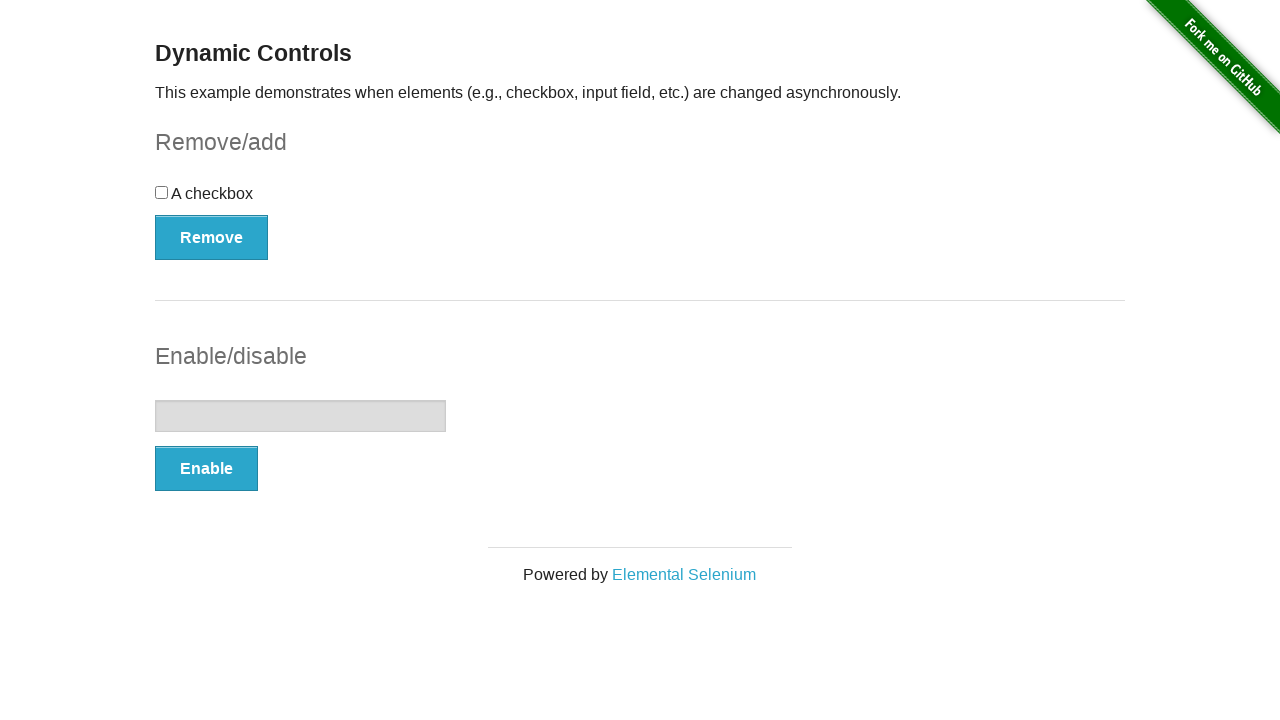

Clicked Enable button to start dynamic control at (206, 469) on xpath=//button[text()='Enable']
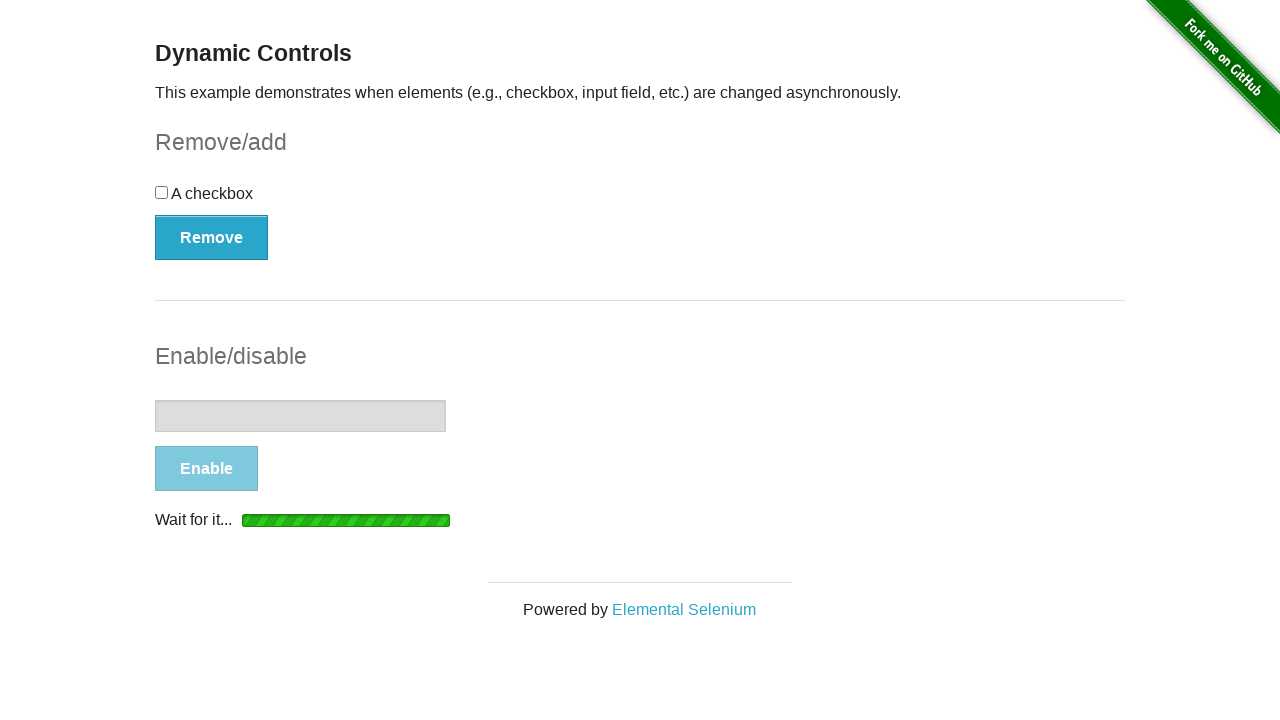

Waited for button to change to Disable state
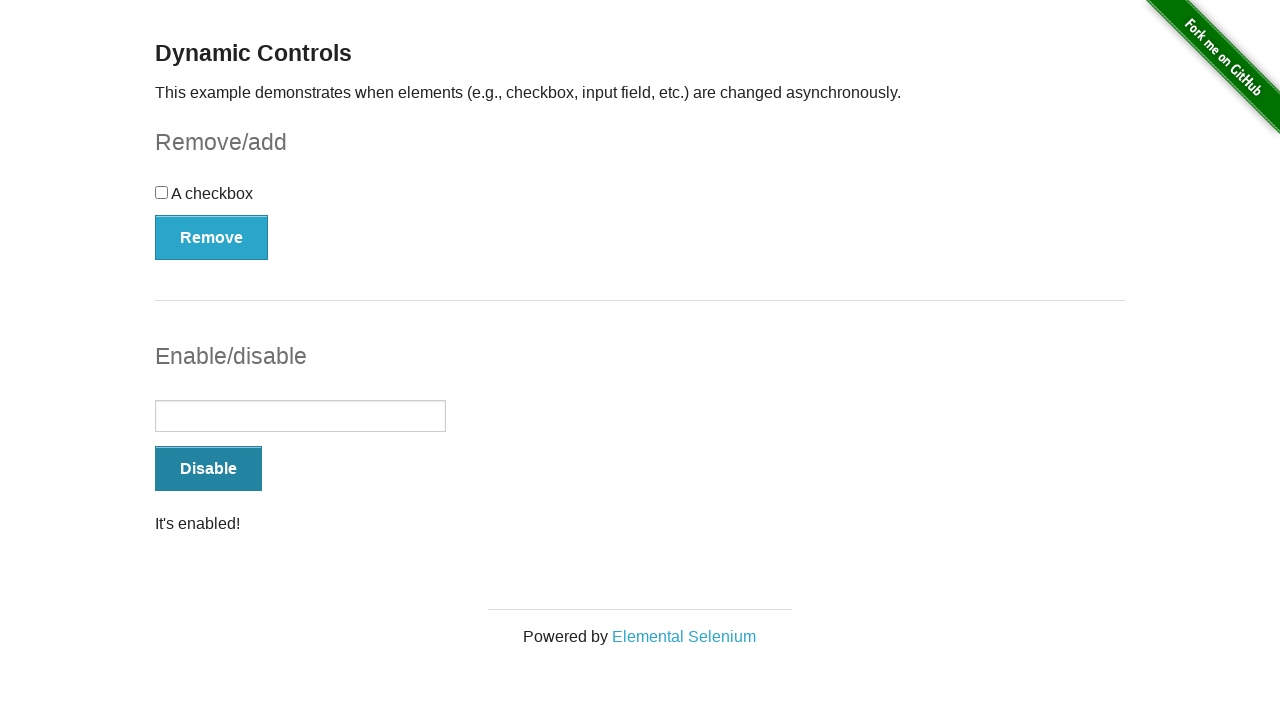

Clicked Disable button to complete dynamic control test at (208, 469) on xpath=//button[text()='Disable']
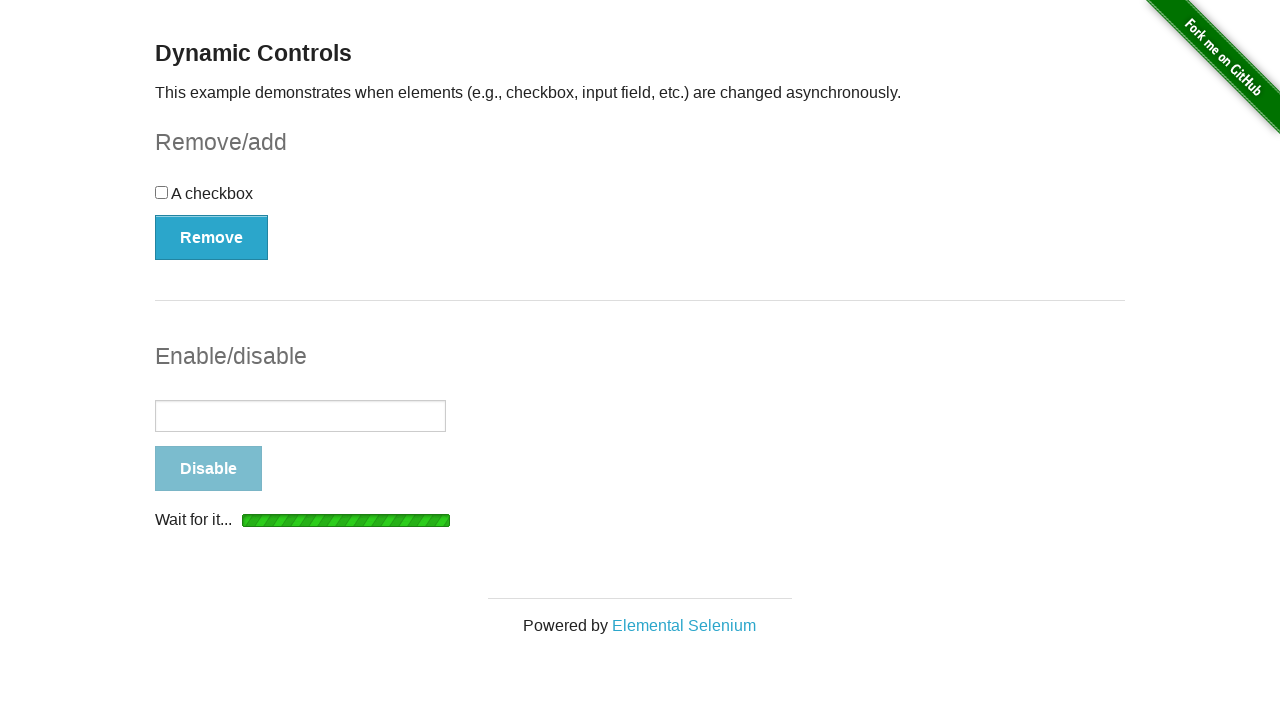

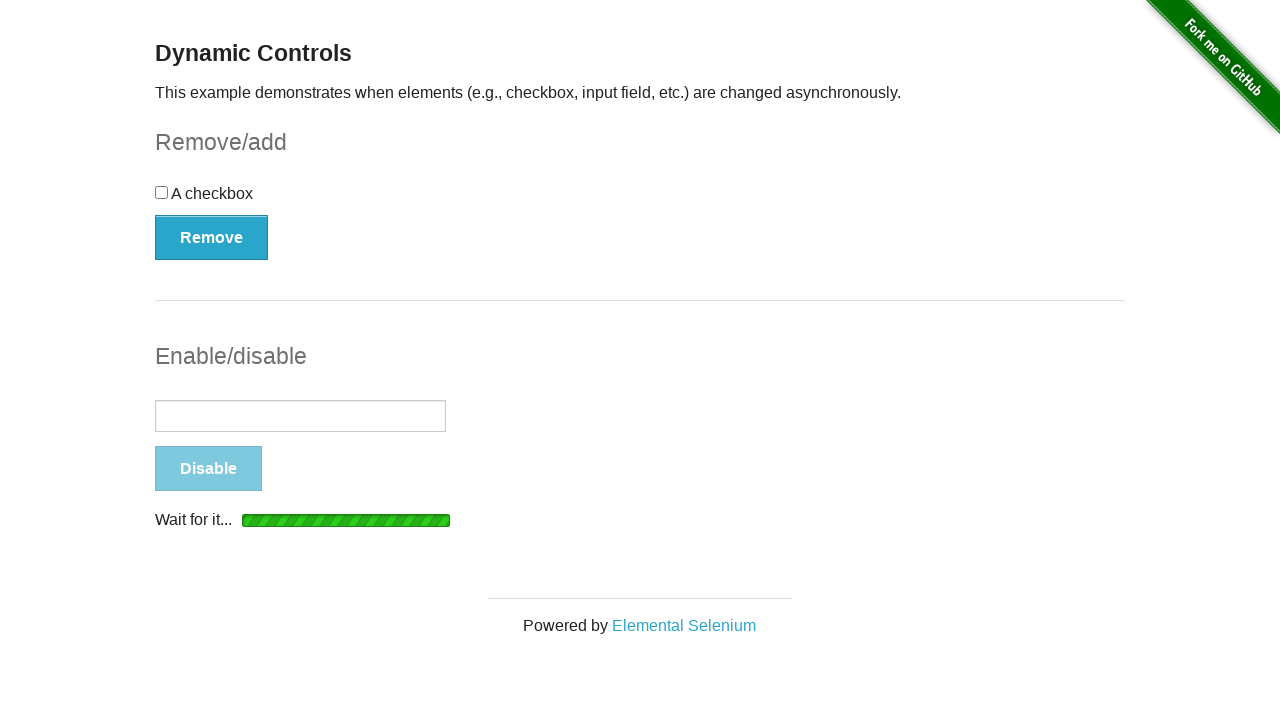